Tests link navigation by clicking on a full link text "Manual Testing" and then a partial link text "Testing Principles" on a dummy website

Starting URL: https://automationbysqatools.blogspot.com/2021/05/dummy-website.html

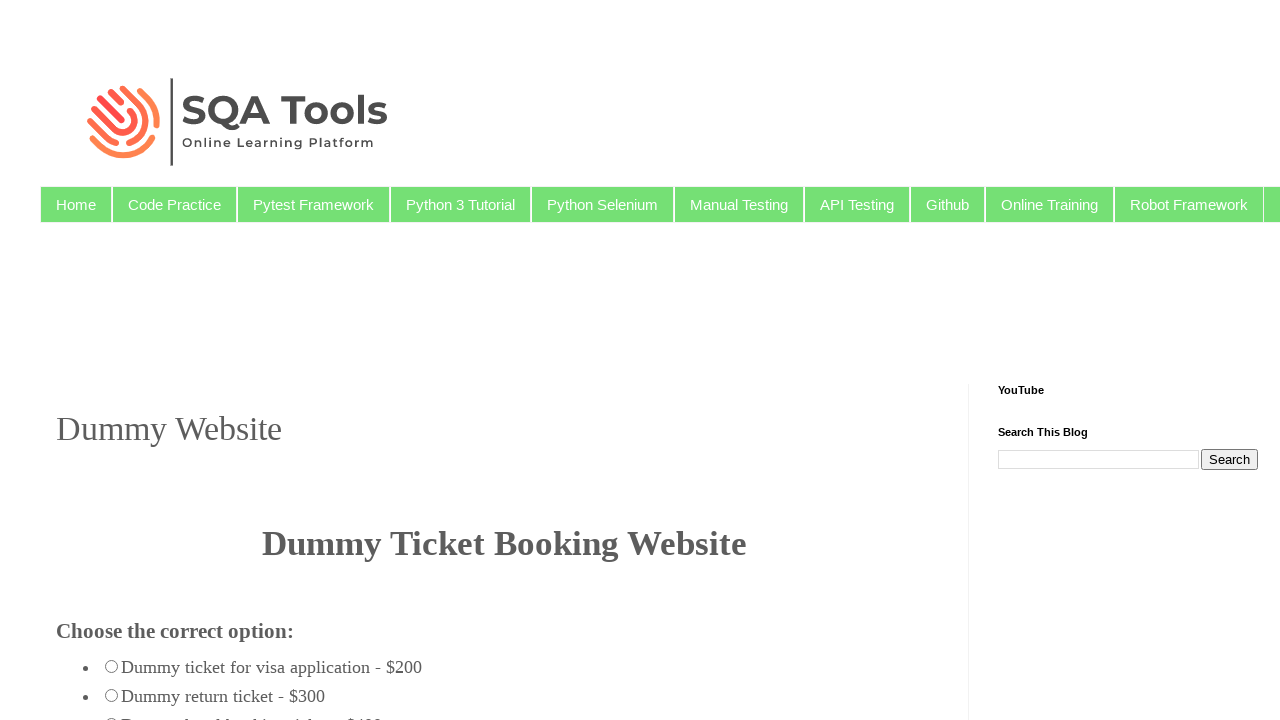

Clicked on link with full text 'Manual Testing' at (739, 204) on text=Manual Testing
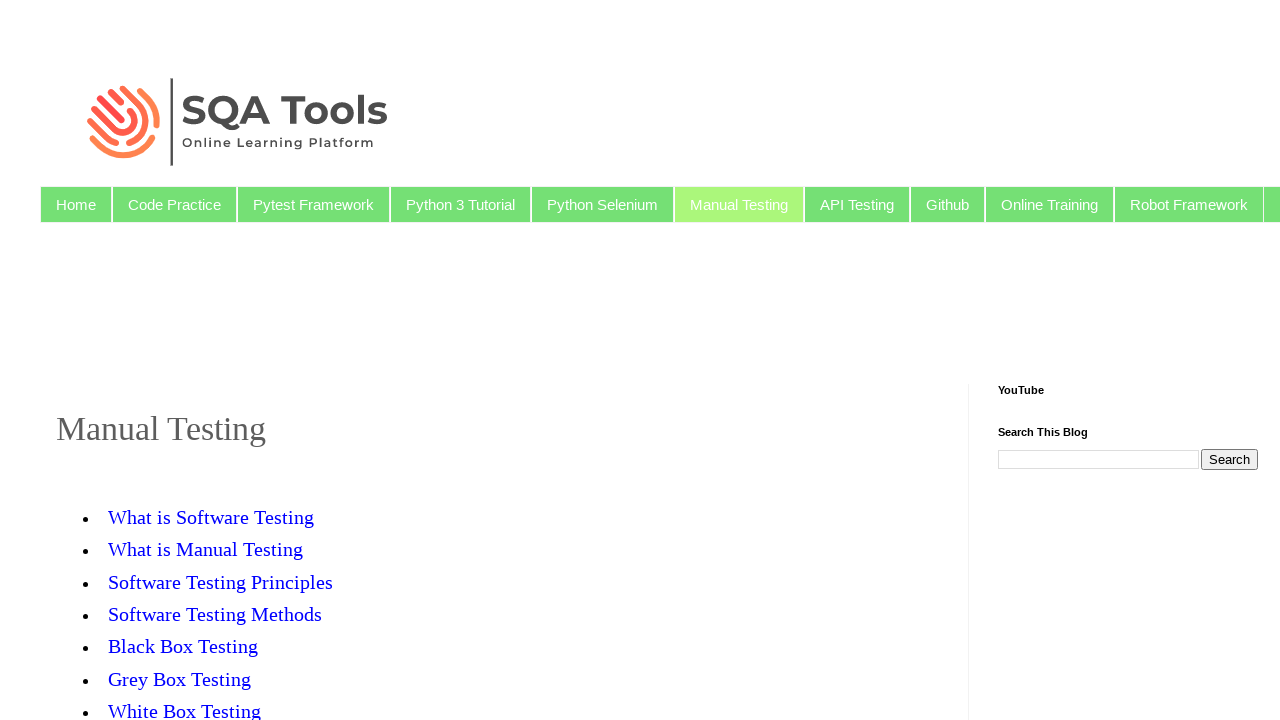

Clicked on link with partial text 'Testing Principles' at (220, 582) on text=Testing Principles
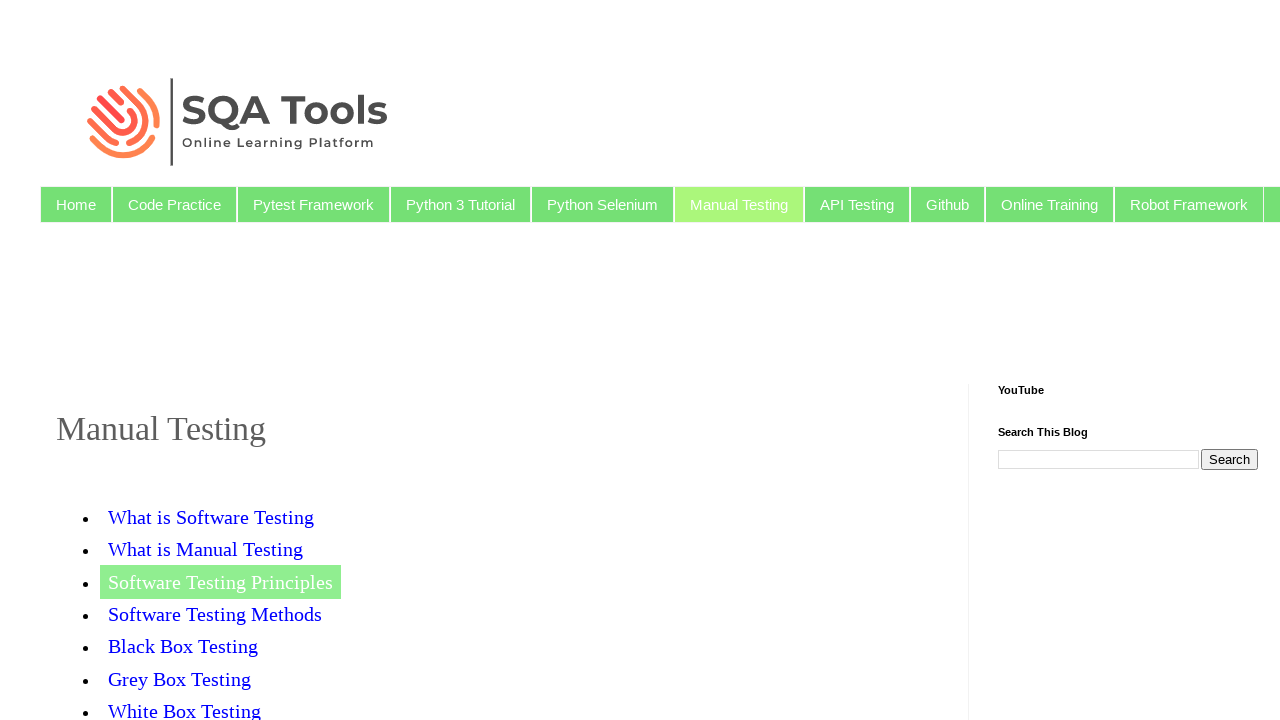

Page load completed after navigation
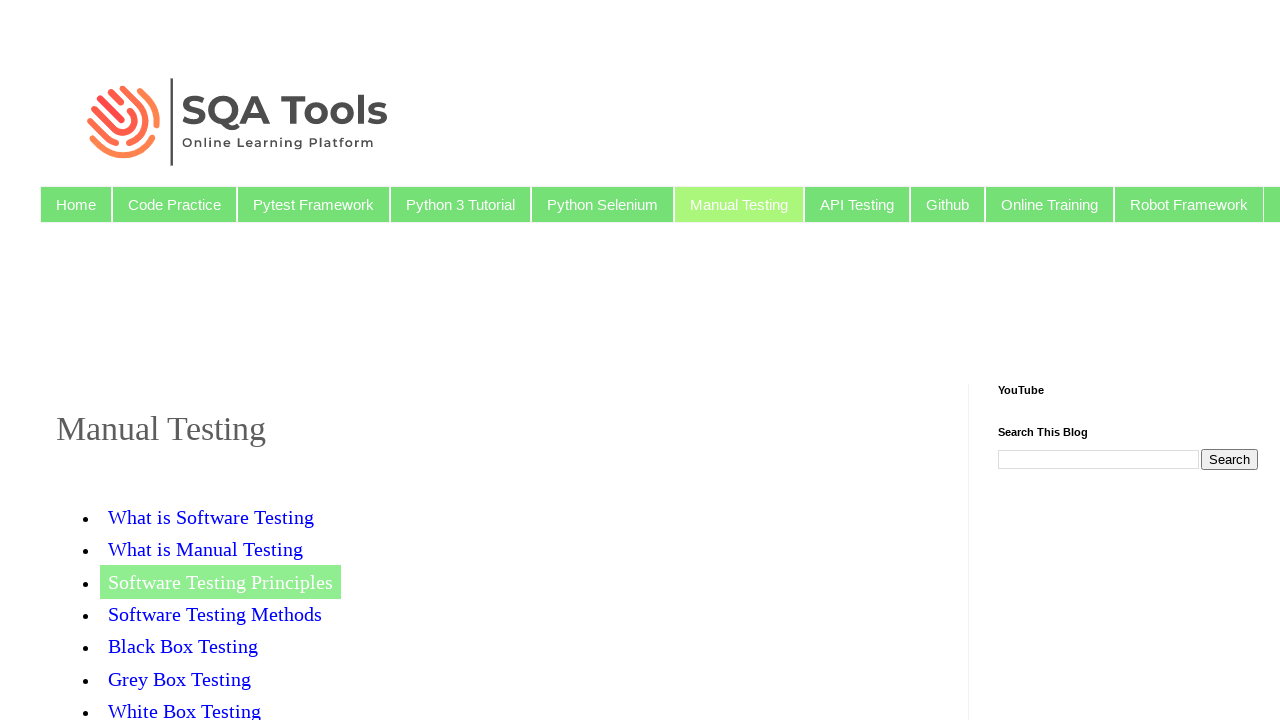

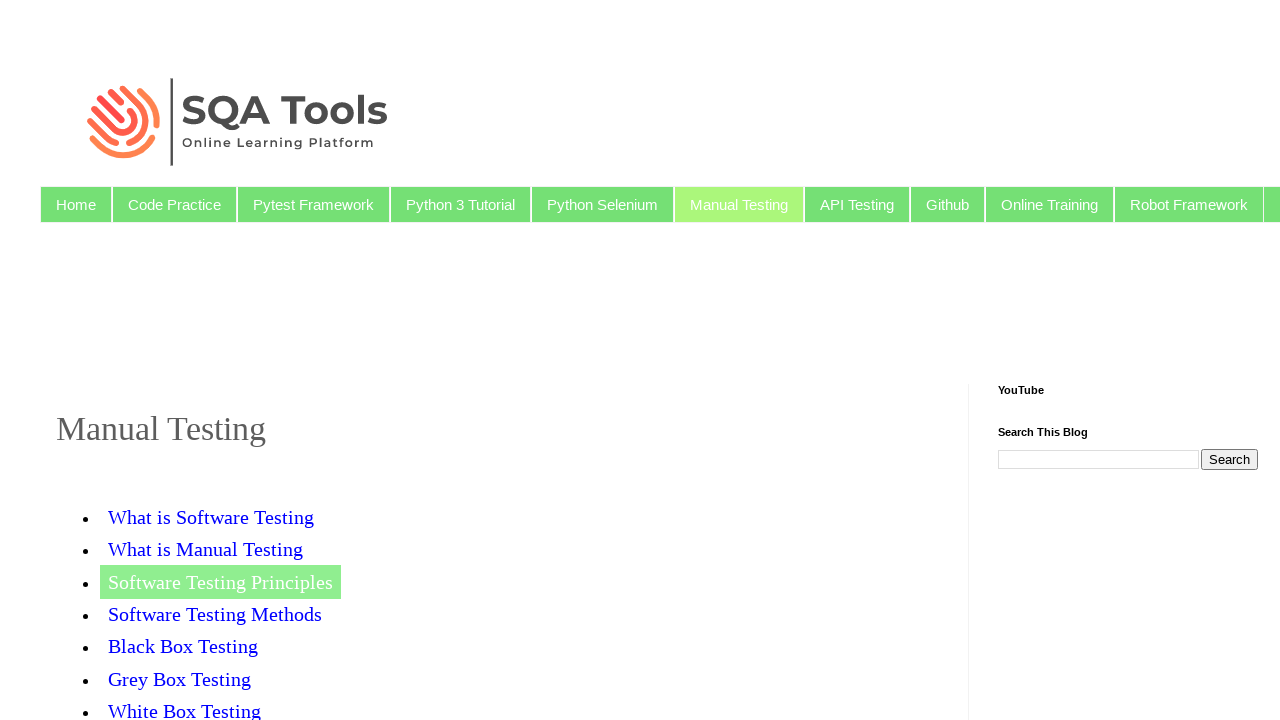